Tests auto-waiting functionality by clicking a button that triggers an AJAX request and waiting for the success element to appear with the expected text.

Starting URL: http://uitestingplayground.com/ajax

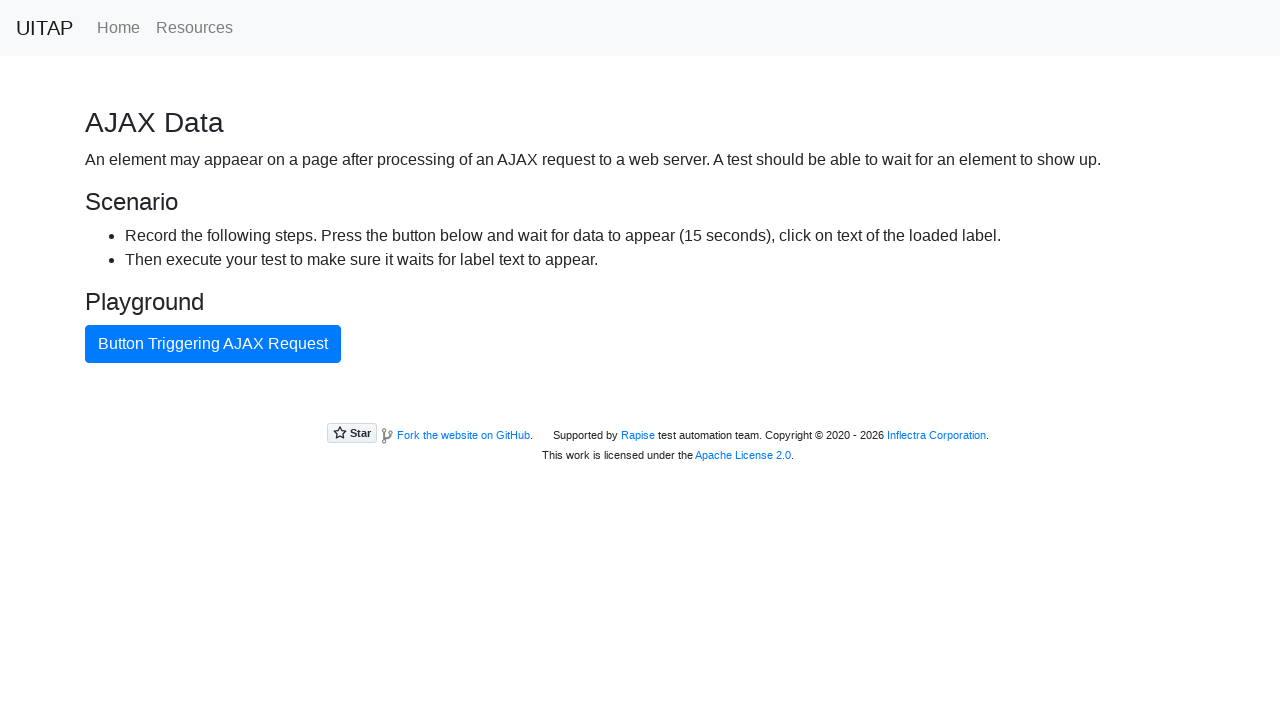

Clicked button that triggers AJAX request at (213, 344) on internal:text="Button Triggering AJAX Request"i
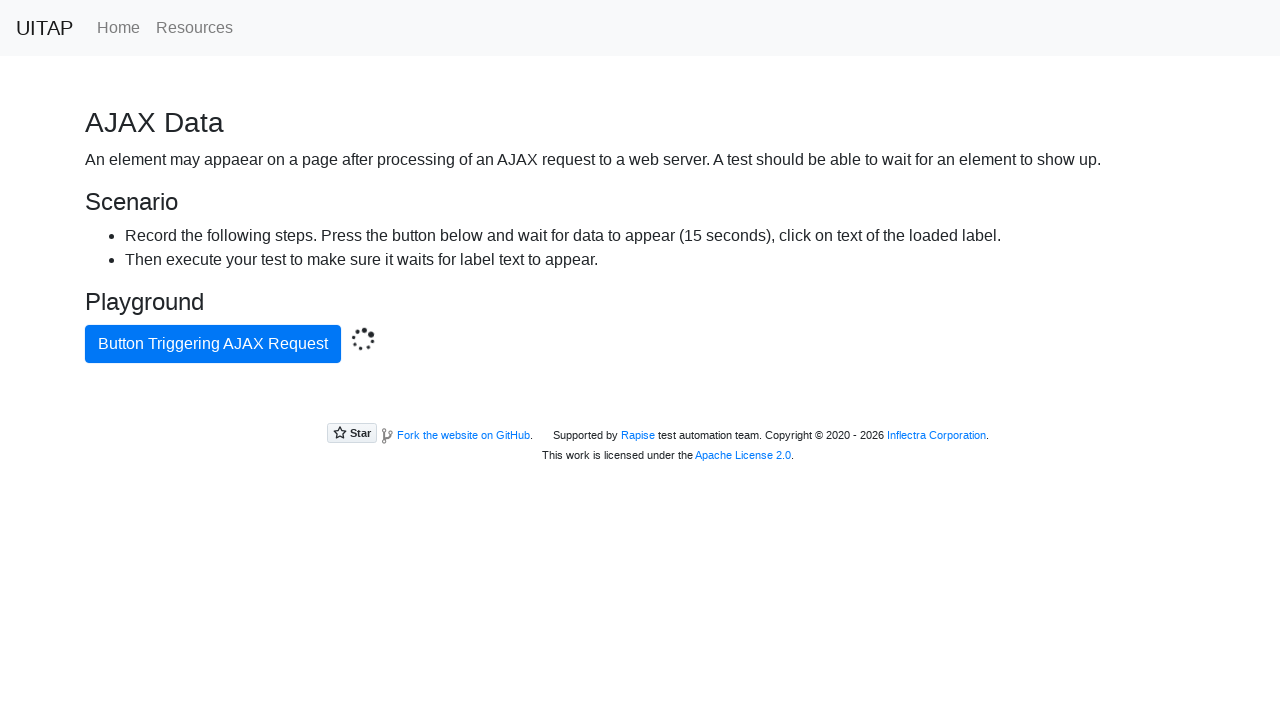

Waited for success element to be attached to DOM
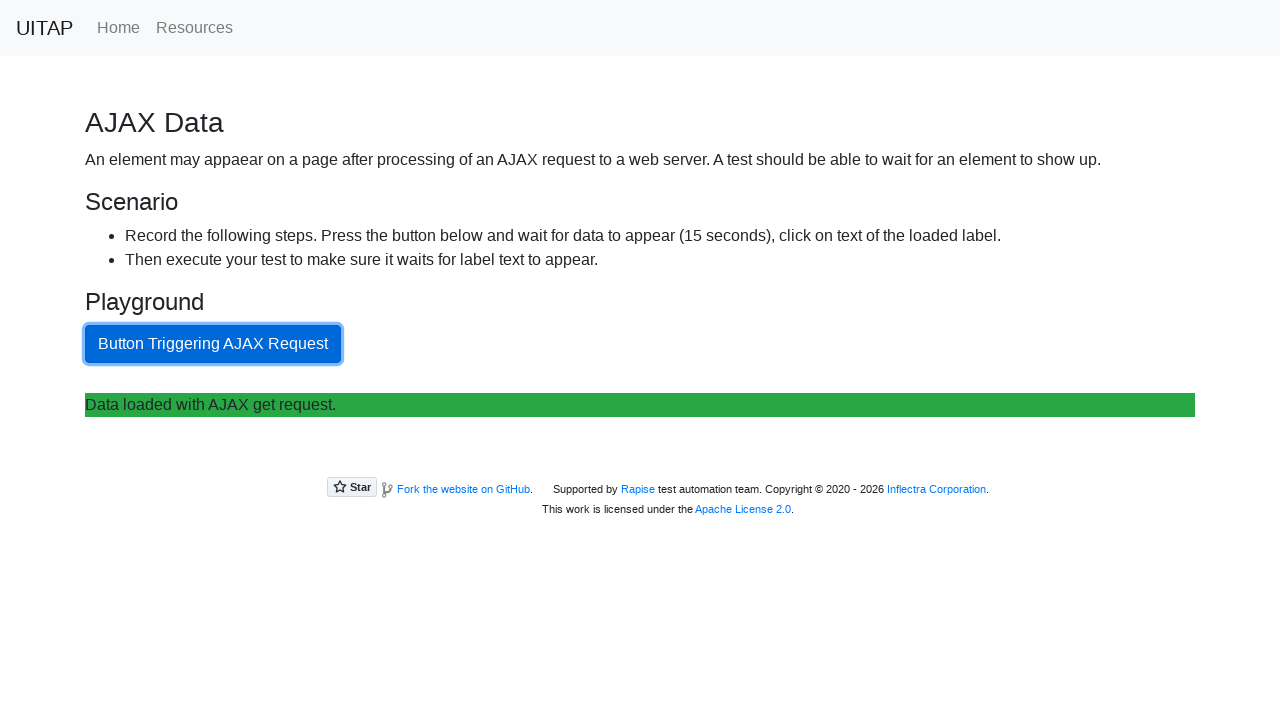

Retrieved text content from success element
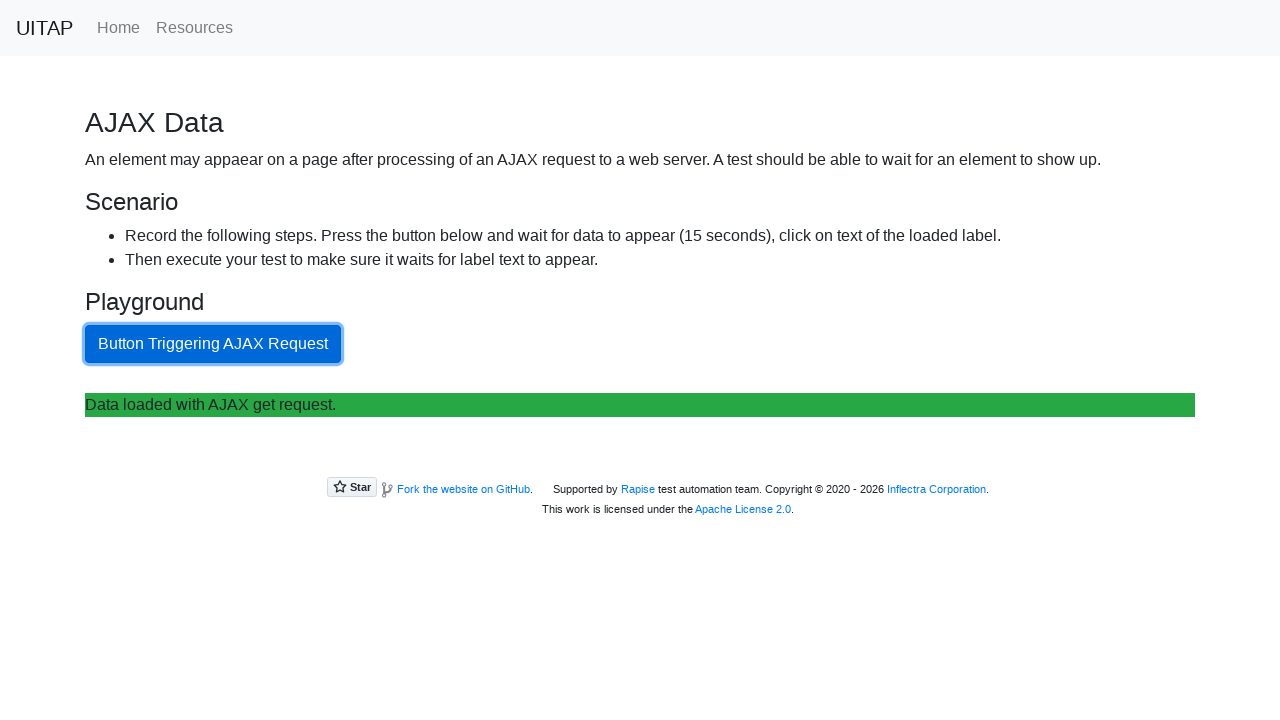

Verified that success element contains expected AJAX response text
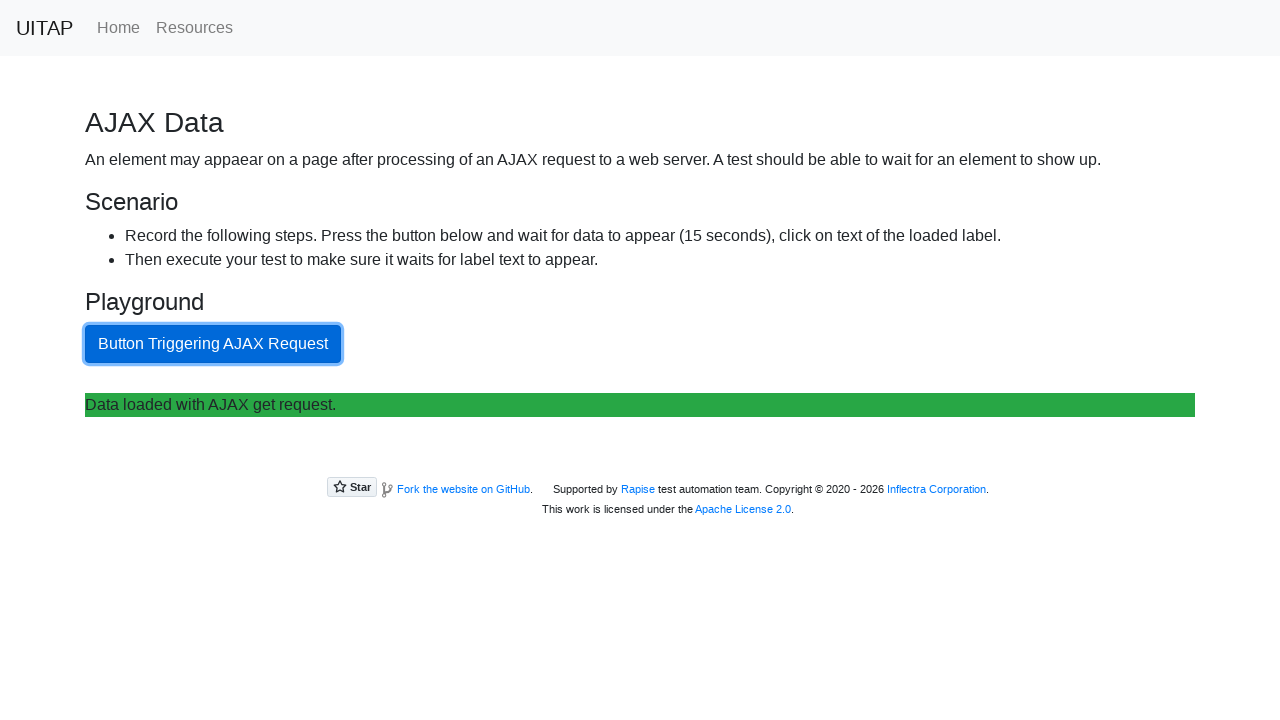

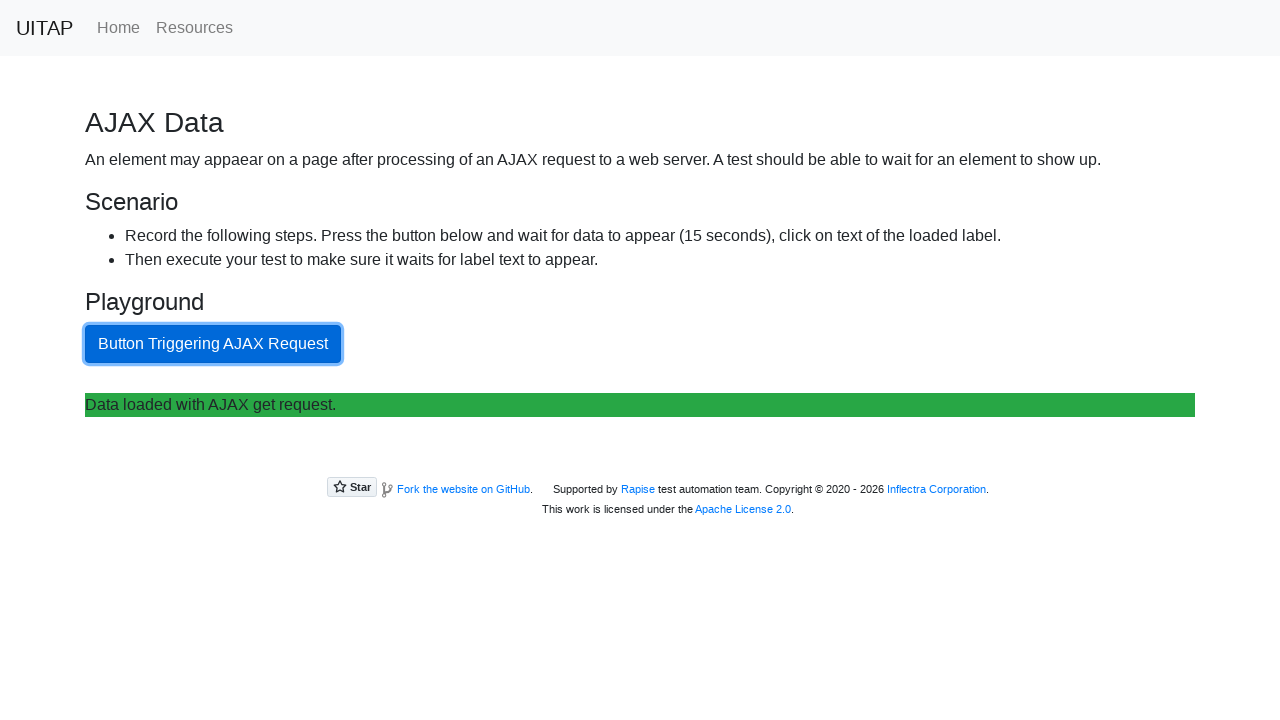